Tests dropdown/select element interactions by selecting options using different methods: by visible text, by value, and by index

Starting URL: https://www.hyrtutorials.com/p/html-dropdown-elements-practice.html

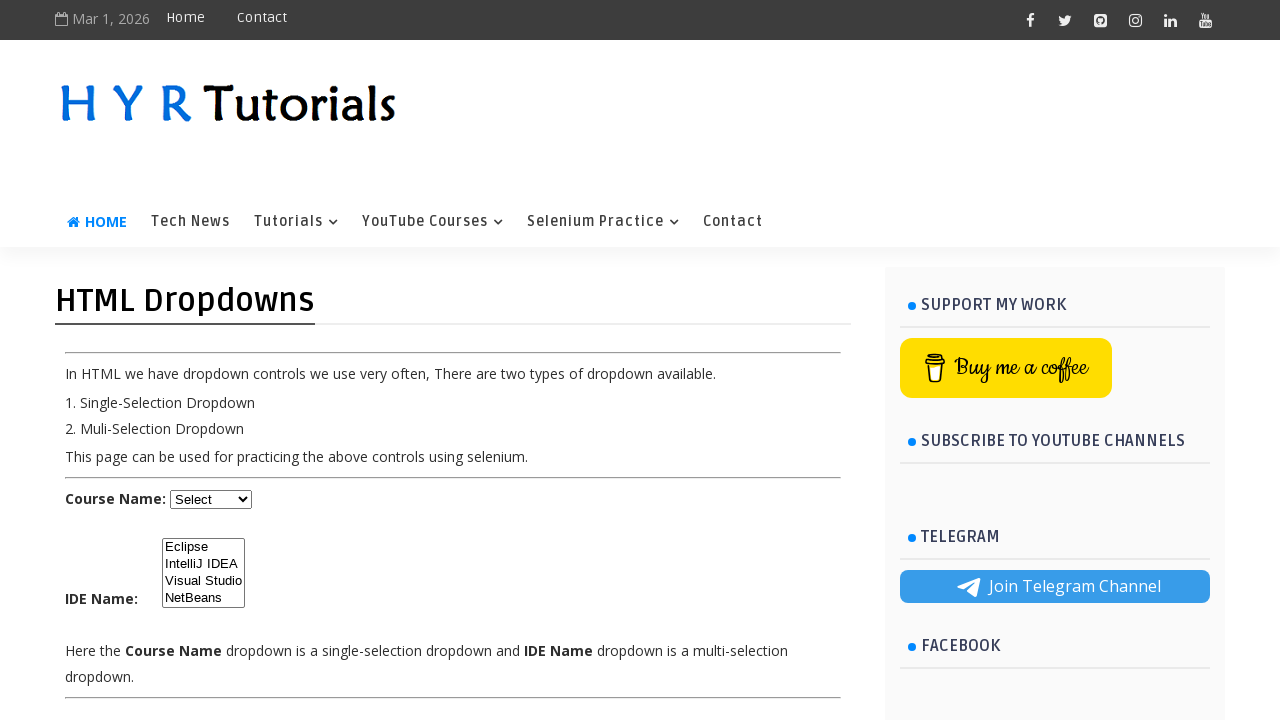

Selected 'Java' option from dropdown by visible text on #course
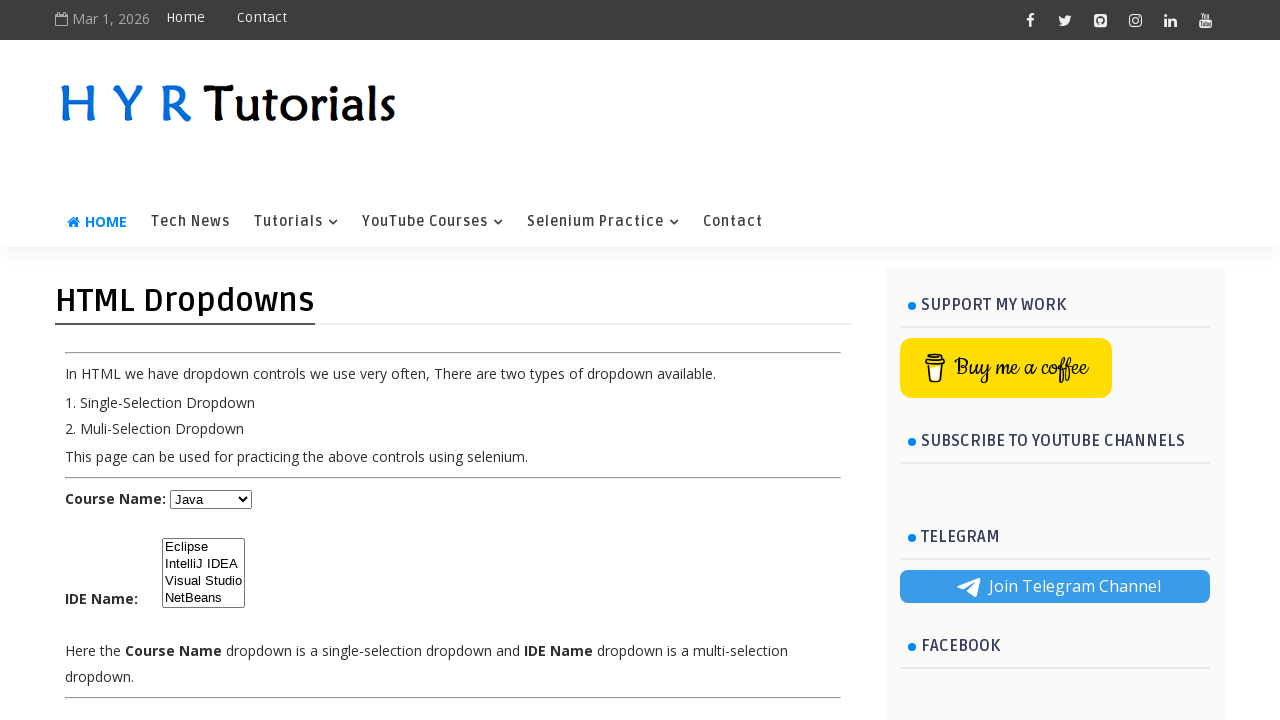

Selected option with value 'net' from dropdown on #course
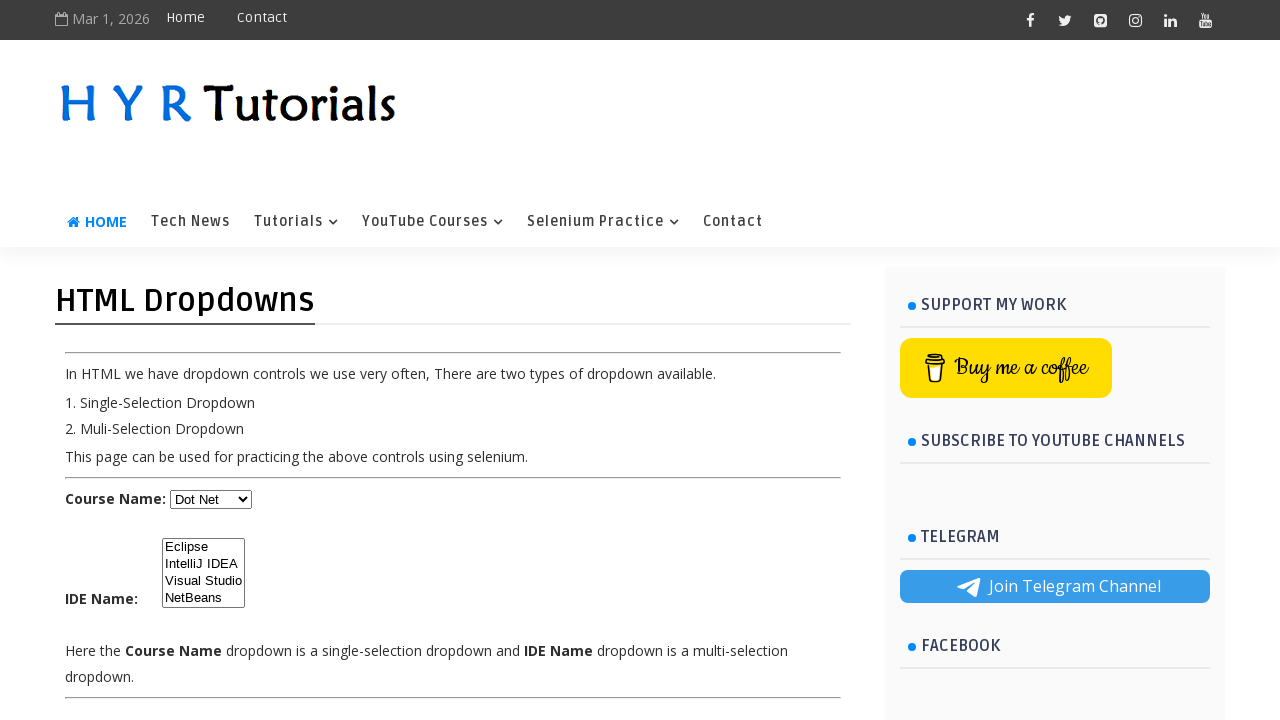

Selected 4th option (index 4) from dropdown on #course
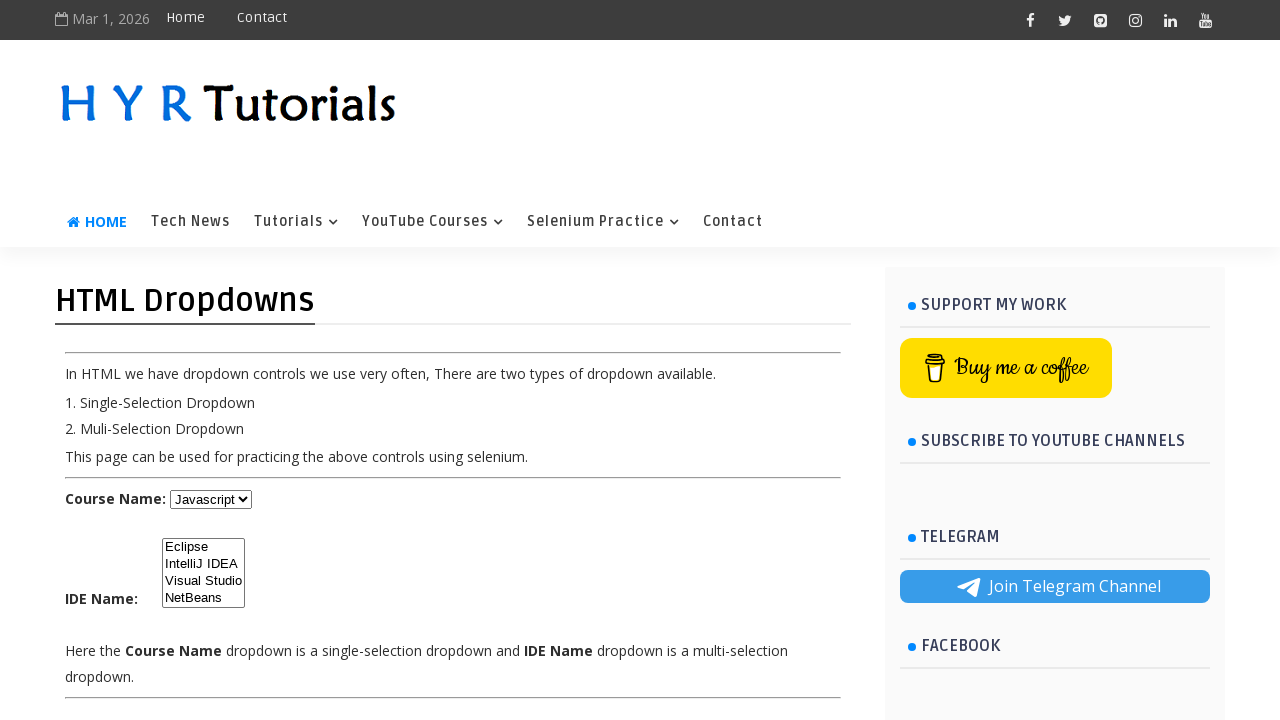

Verified dropdown element is present
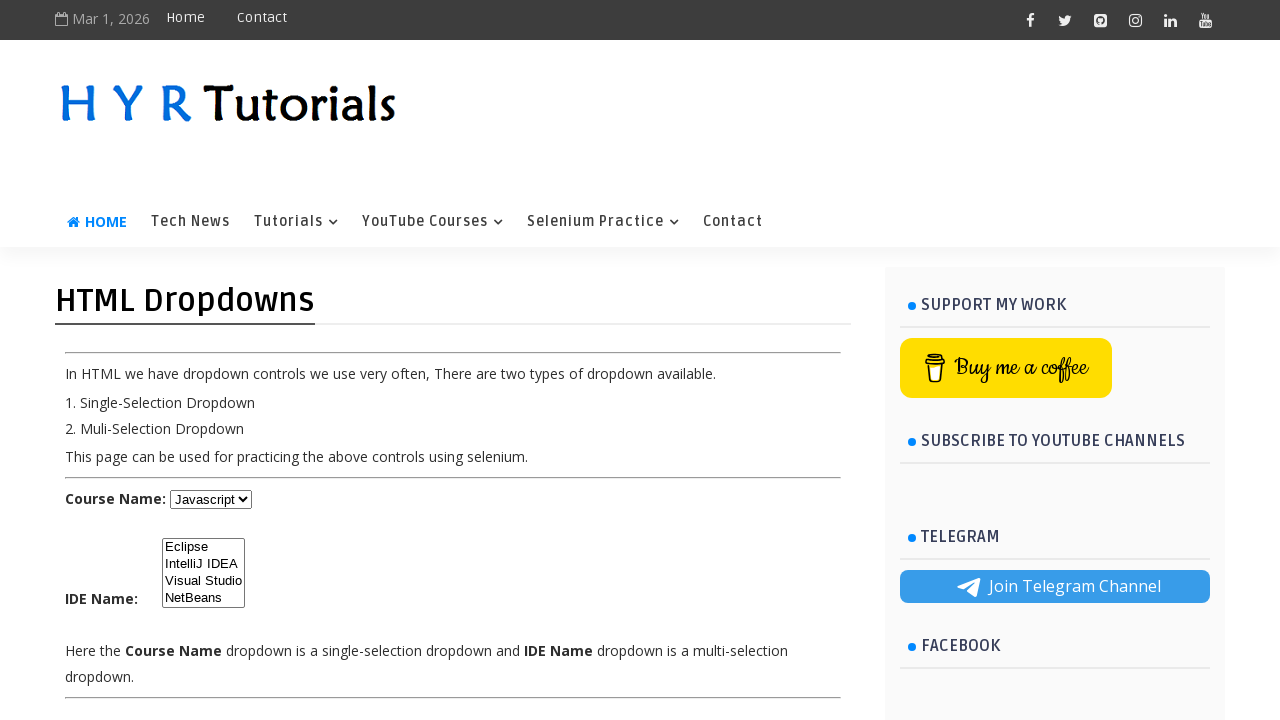

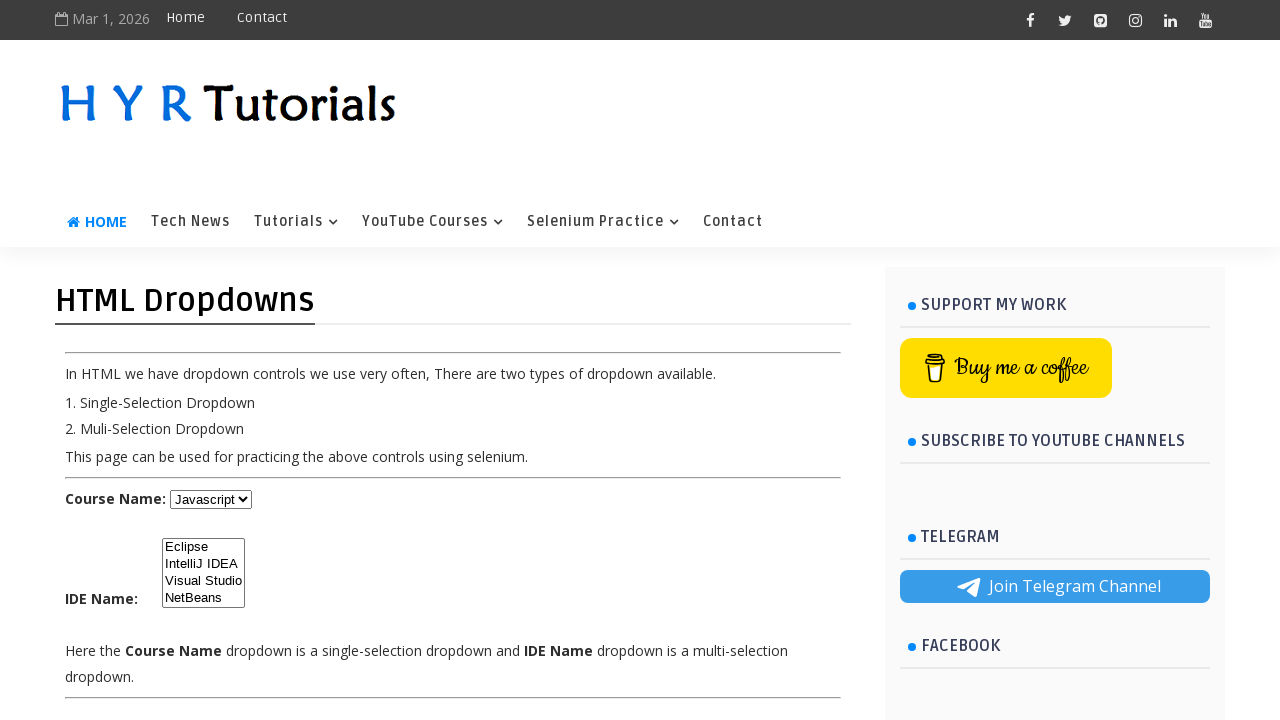